Tests dynamic controls on a page by clicking Remove button, verifying "It's gone!" message appears, then clicking Add button and verifying the message appears again

Starting URL: https://the-internet.herokuapp.com/dynamic_controls

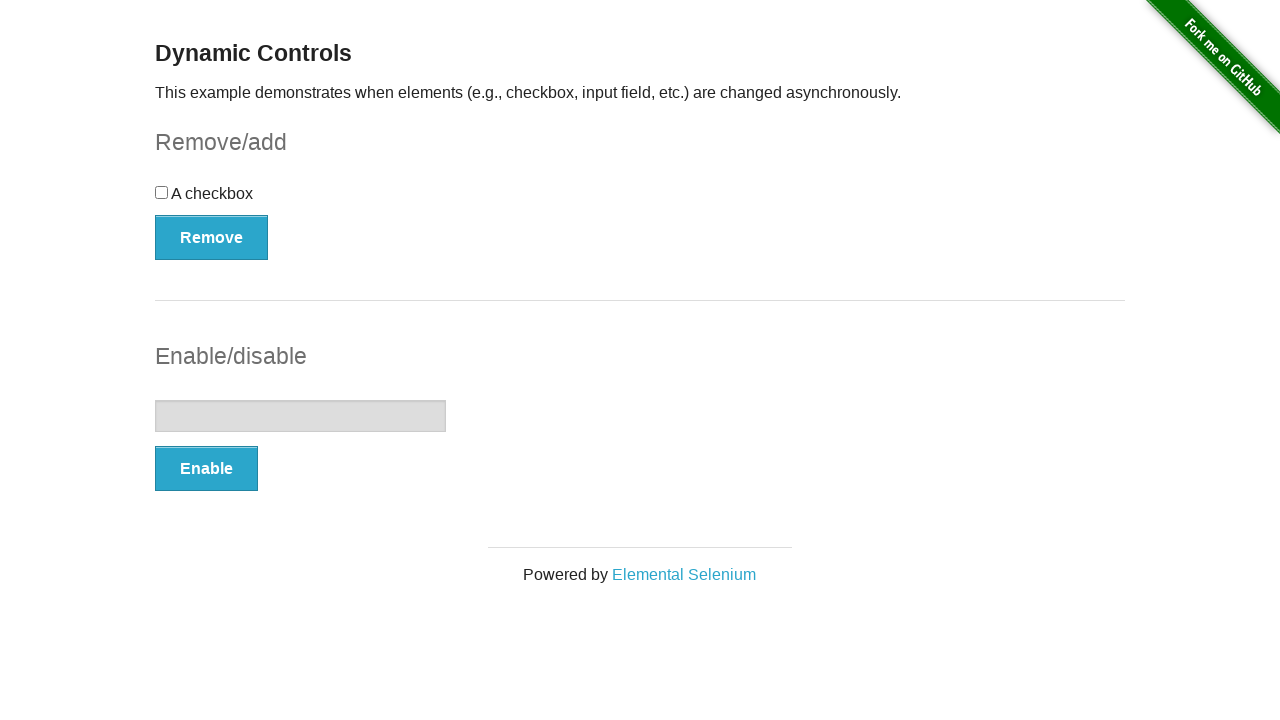

Navigated to dynamic controls page
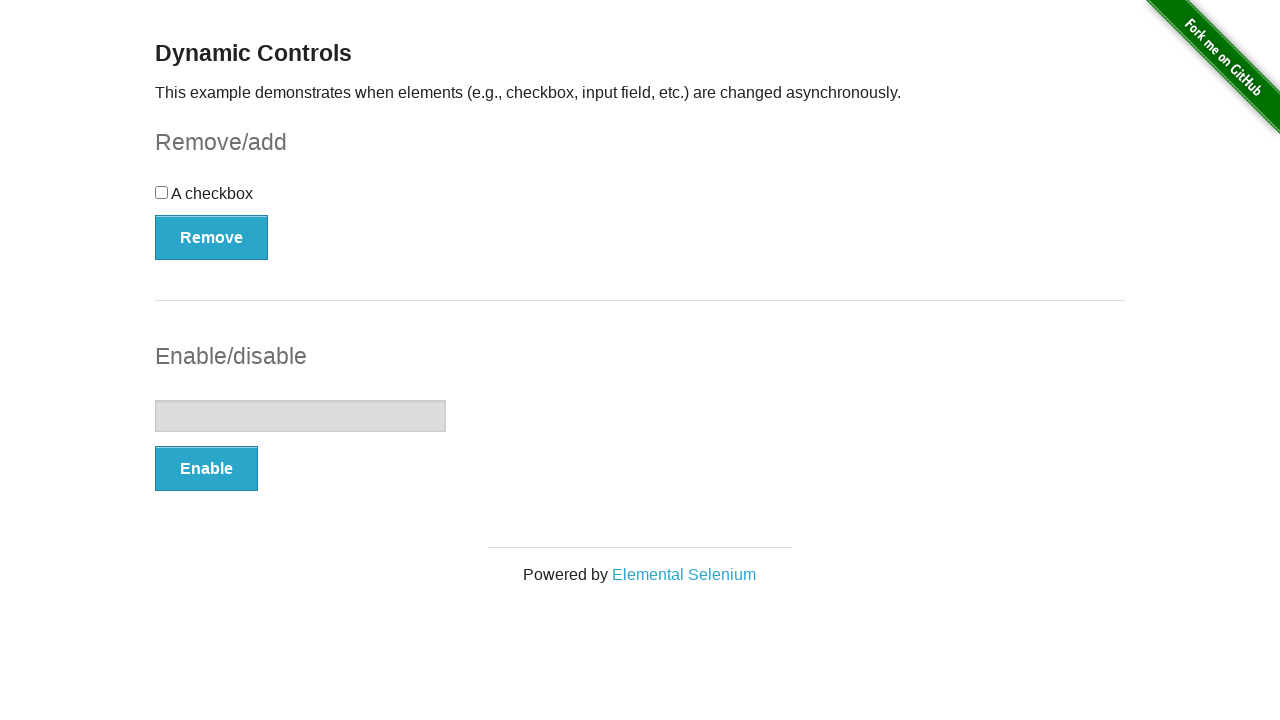

Clicked Remove button at (212, 237) on xpath=//*[text()='Remove']
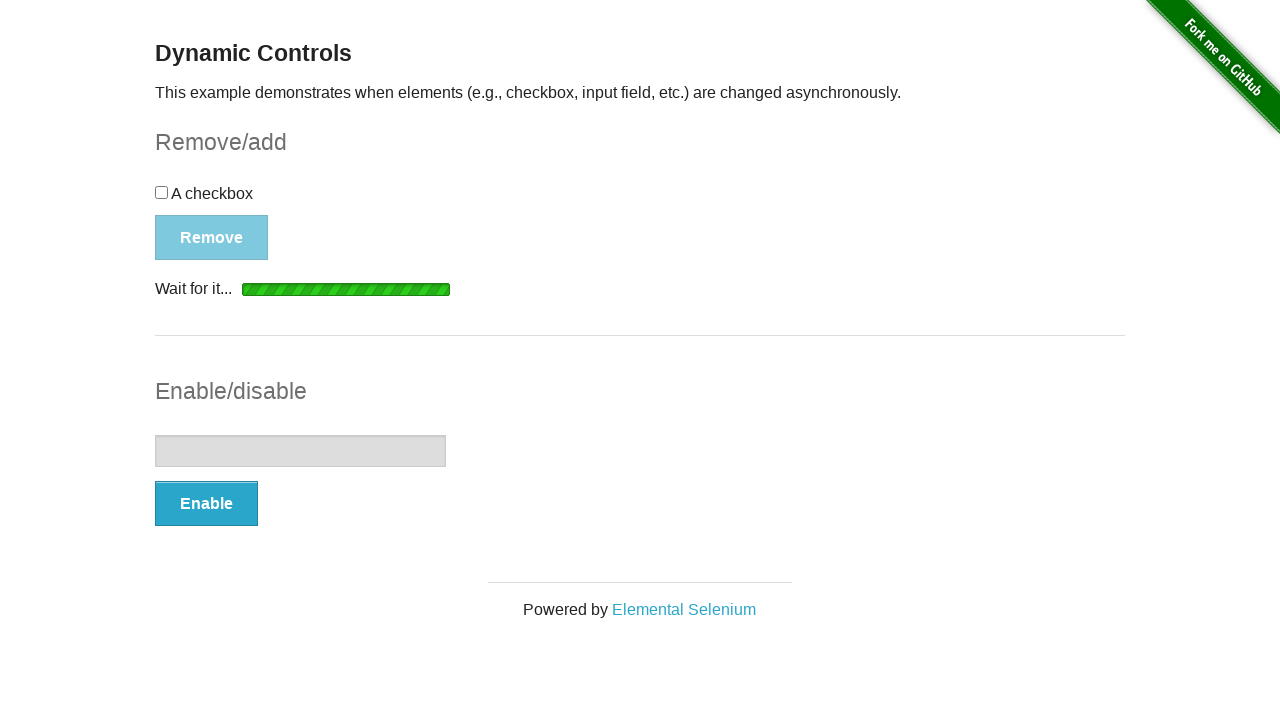

Waited for 'It's gone!' message to appear
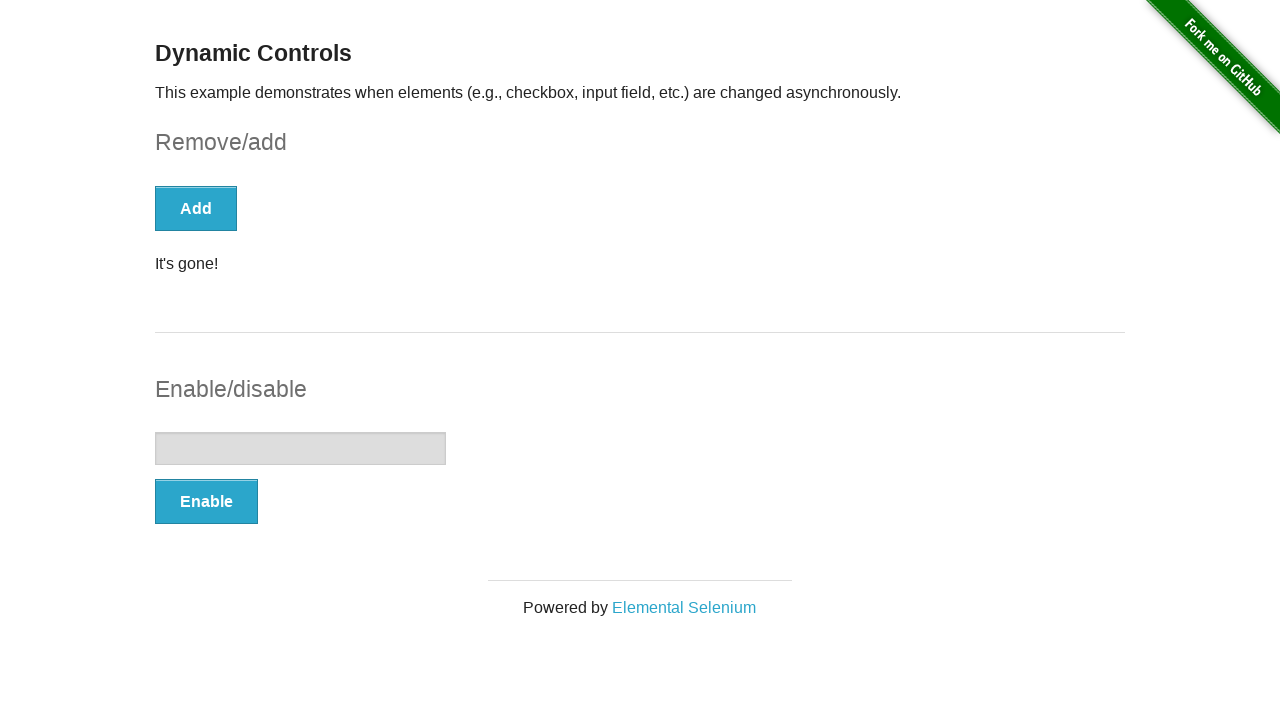

Verified 'It's gone!' message is visible
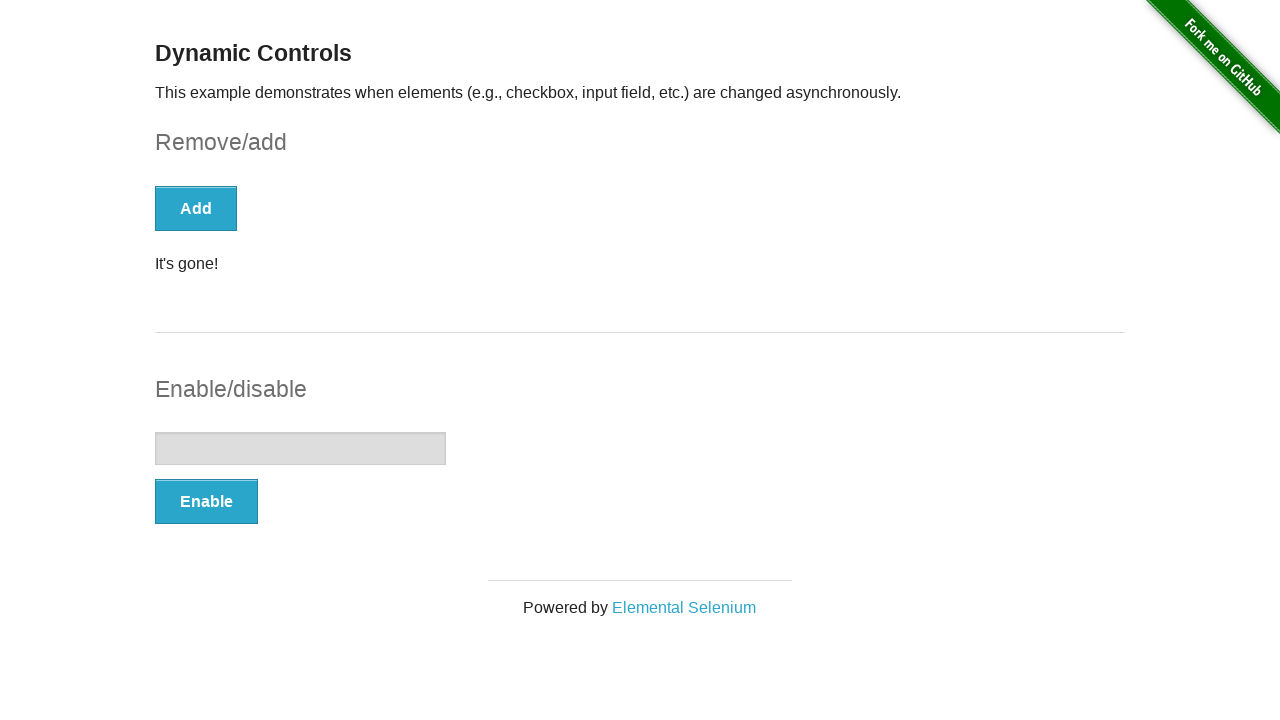

Clicked Add button at (196, 208) on xpath=//*[text()='Add']
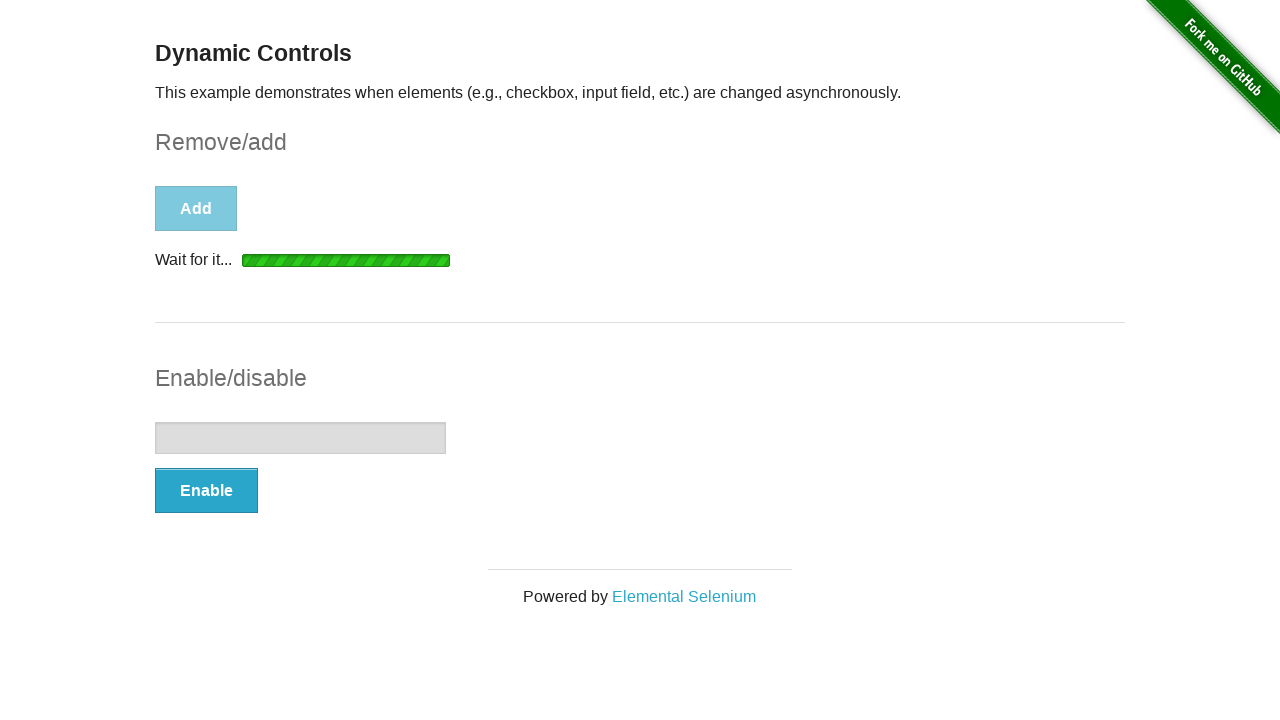

Waited for message element to appear
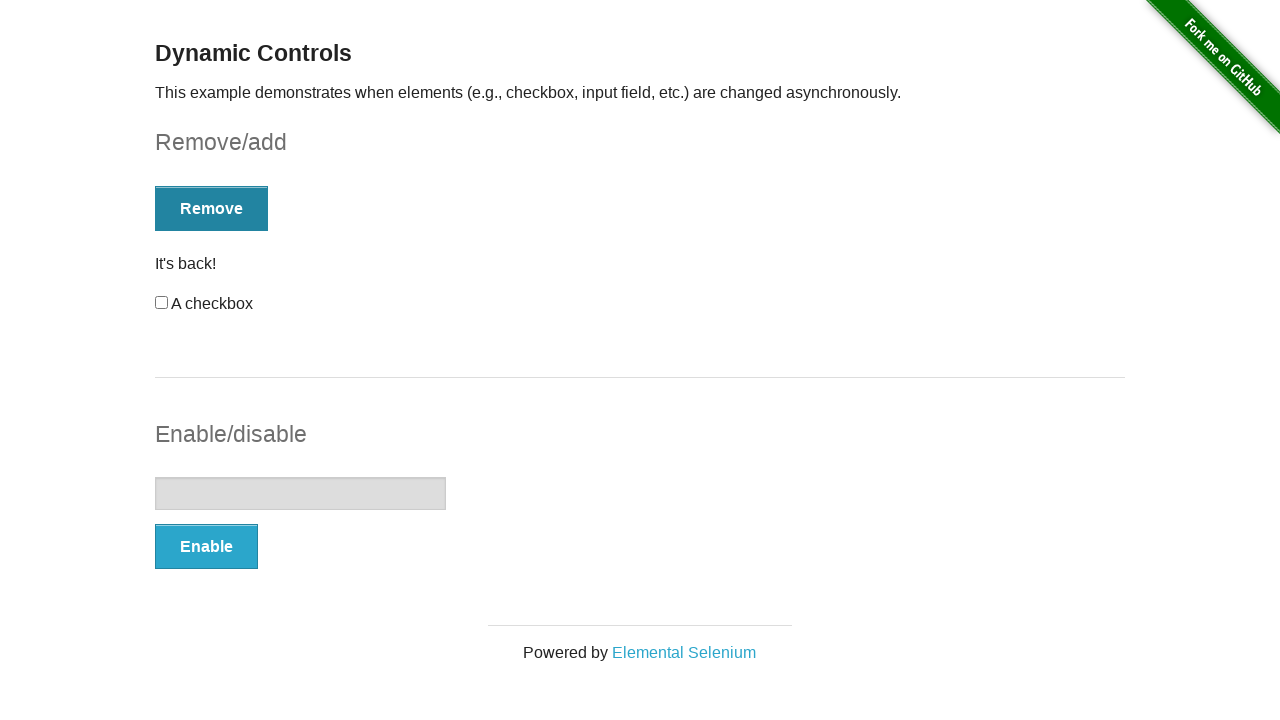

Verified message element is visible
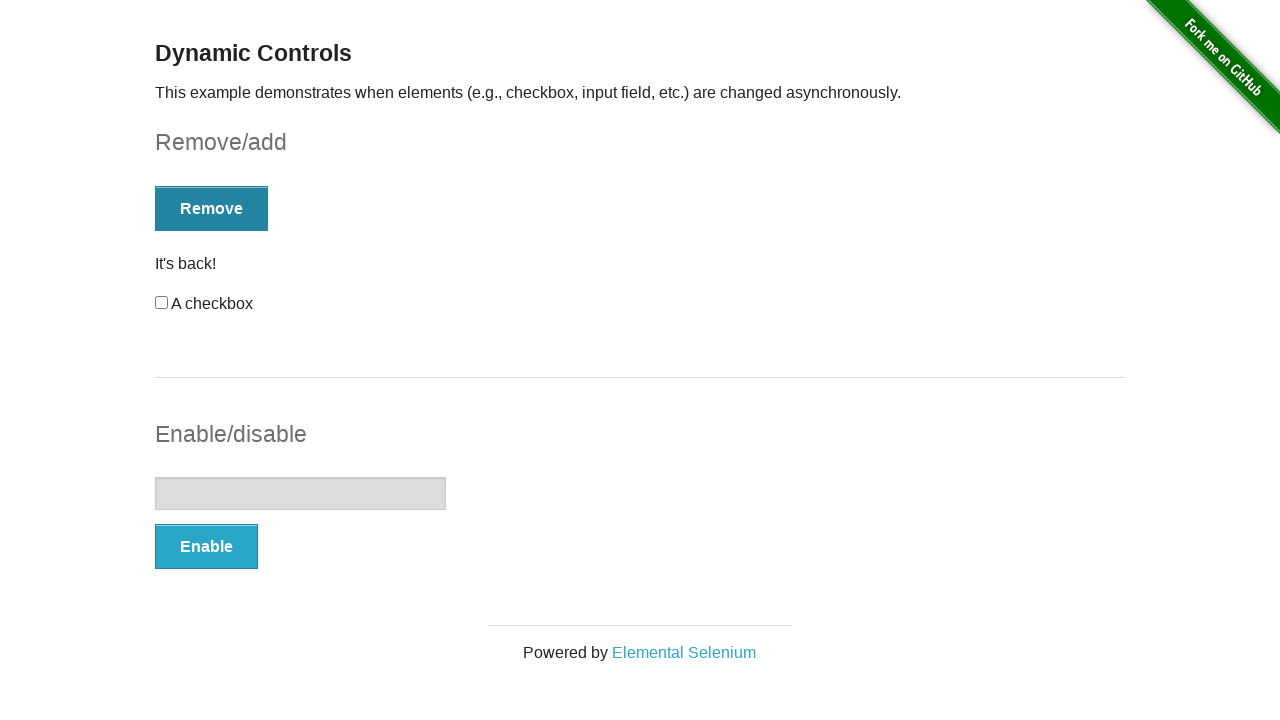

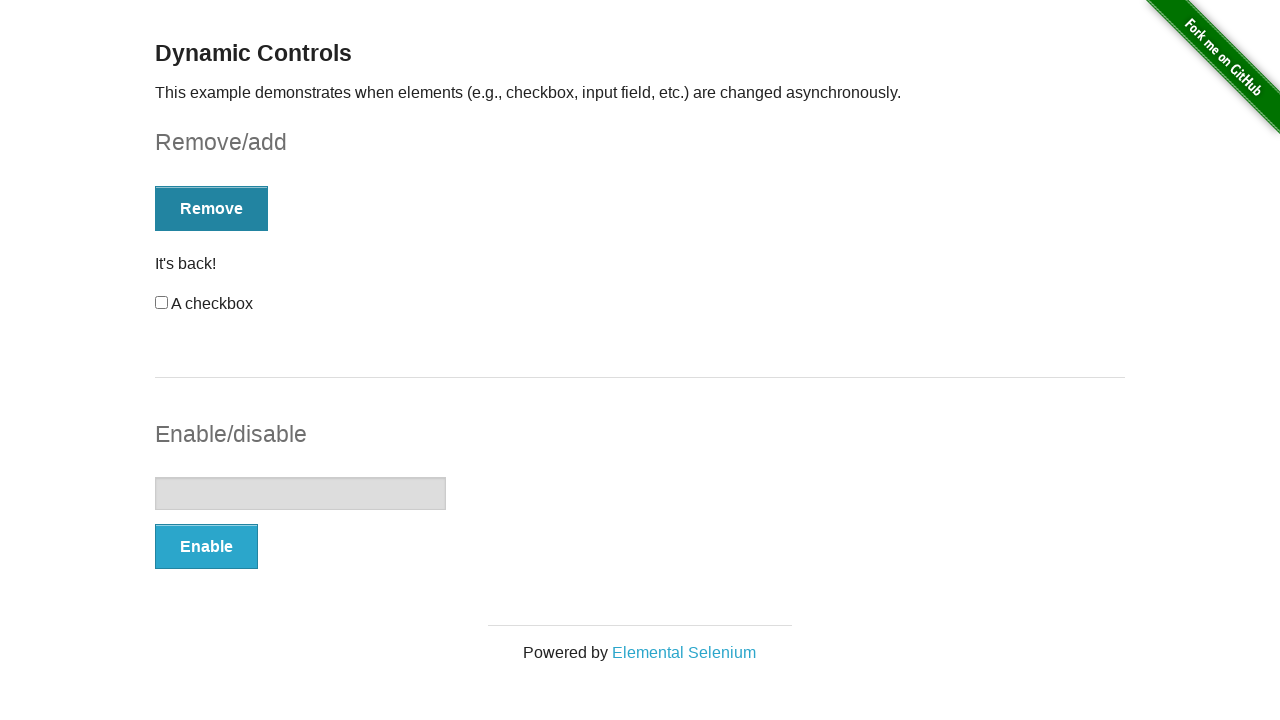